Tests a math quiz by reading two numbers from the page, calculating their sum, selecting the answer from a dropdown, and submitting the form.

Starting URL: http://suninjuly.github.io/selects1.html

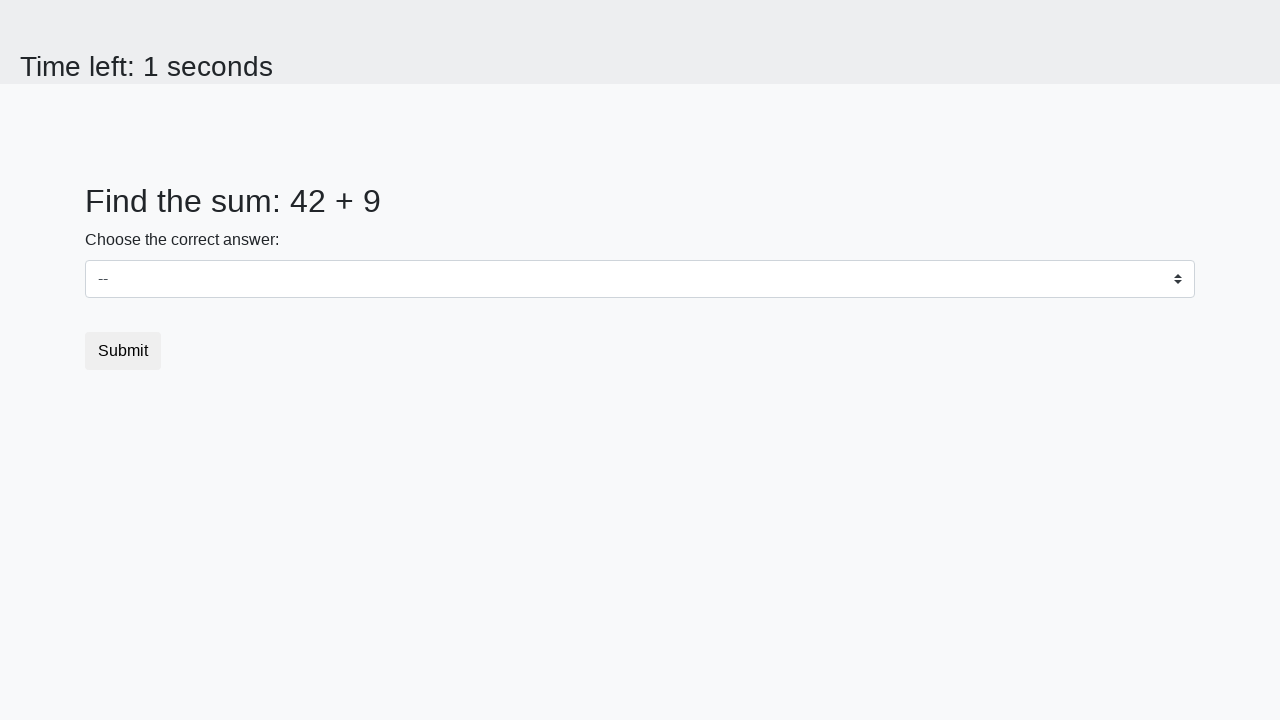

Read first number from #num1 element
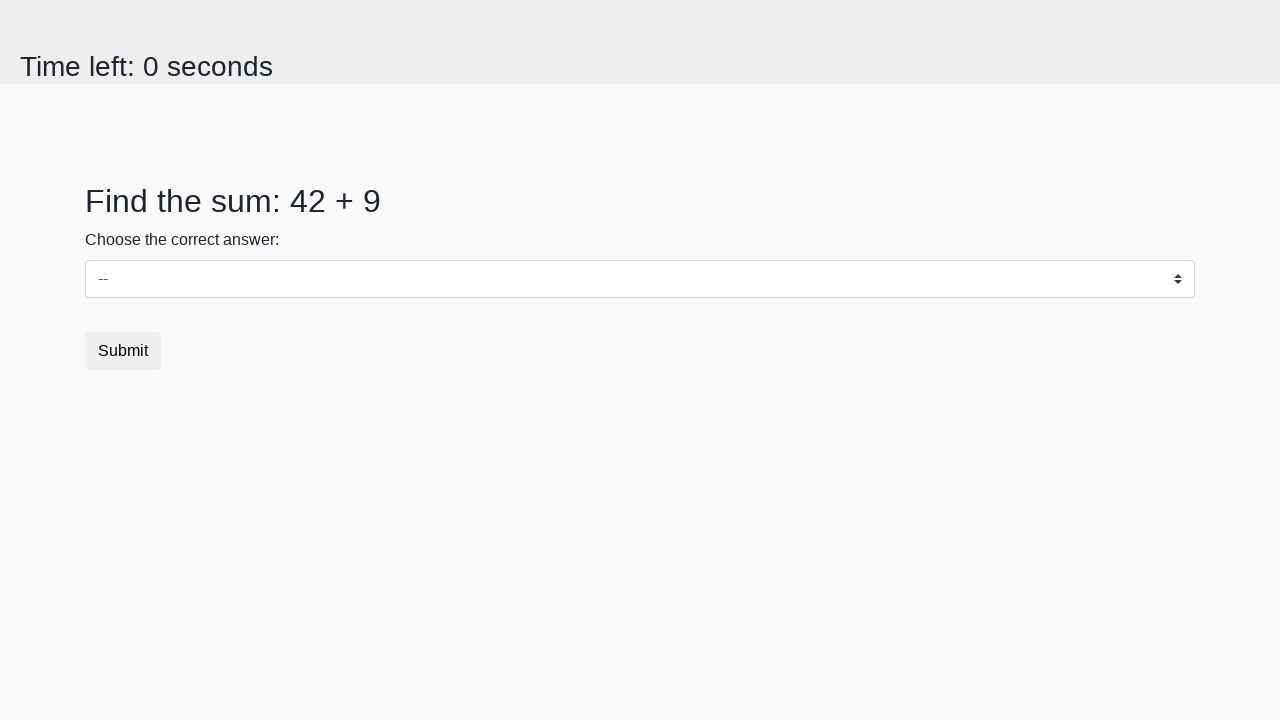

Read second number from #num2 element
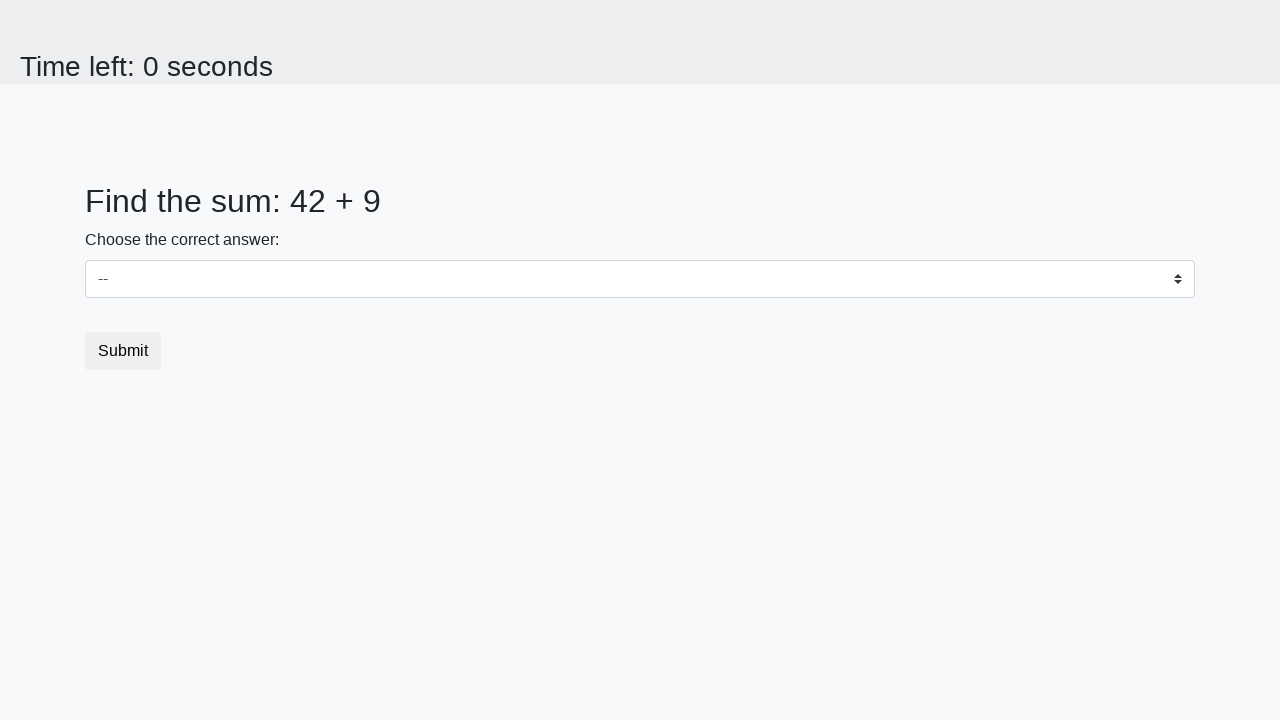

Calculated sum: 42 + 9 = 51
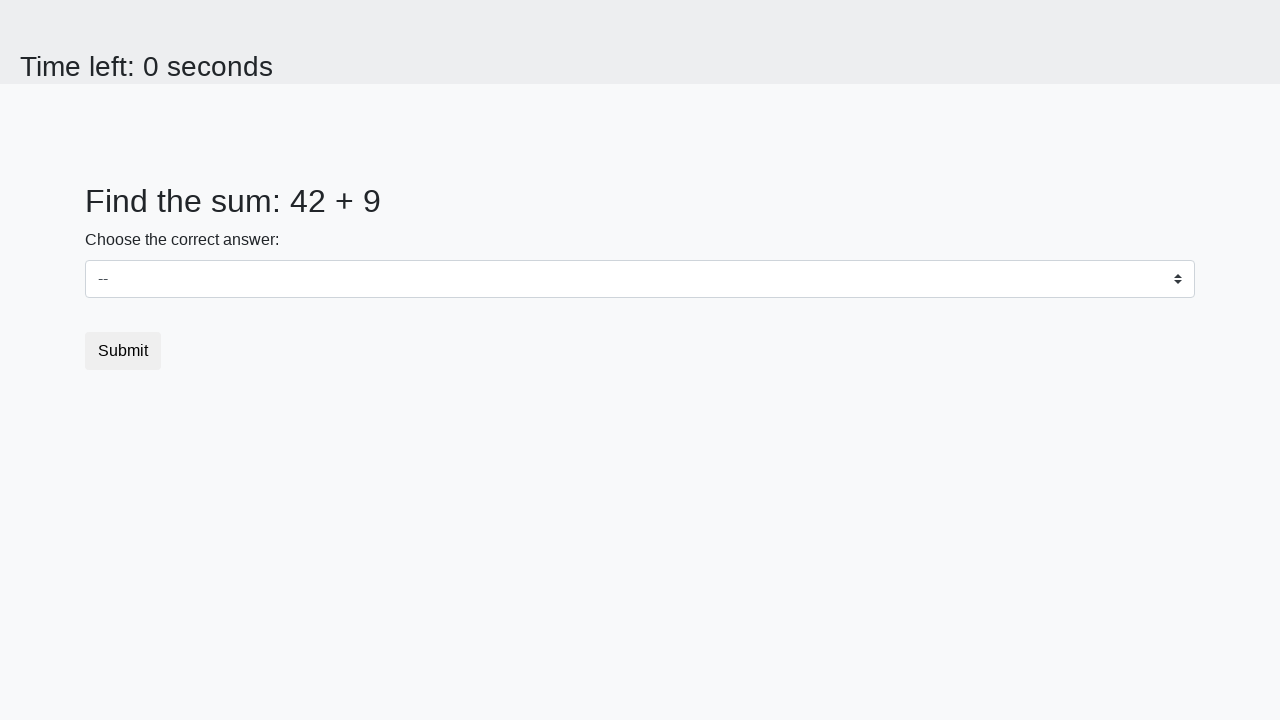

Selected answer '51' from dropdown on select
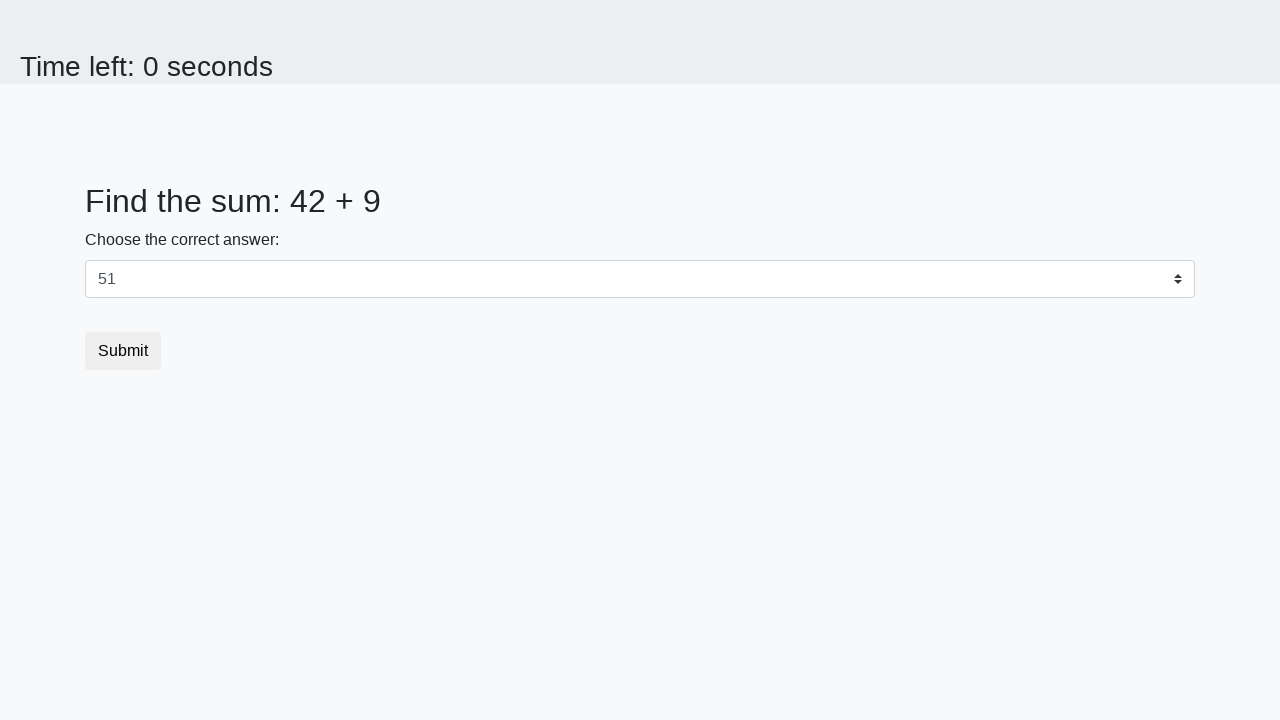

Clicked submit button to submit the form at (123, 351) on button.btn
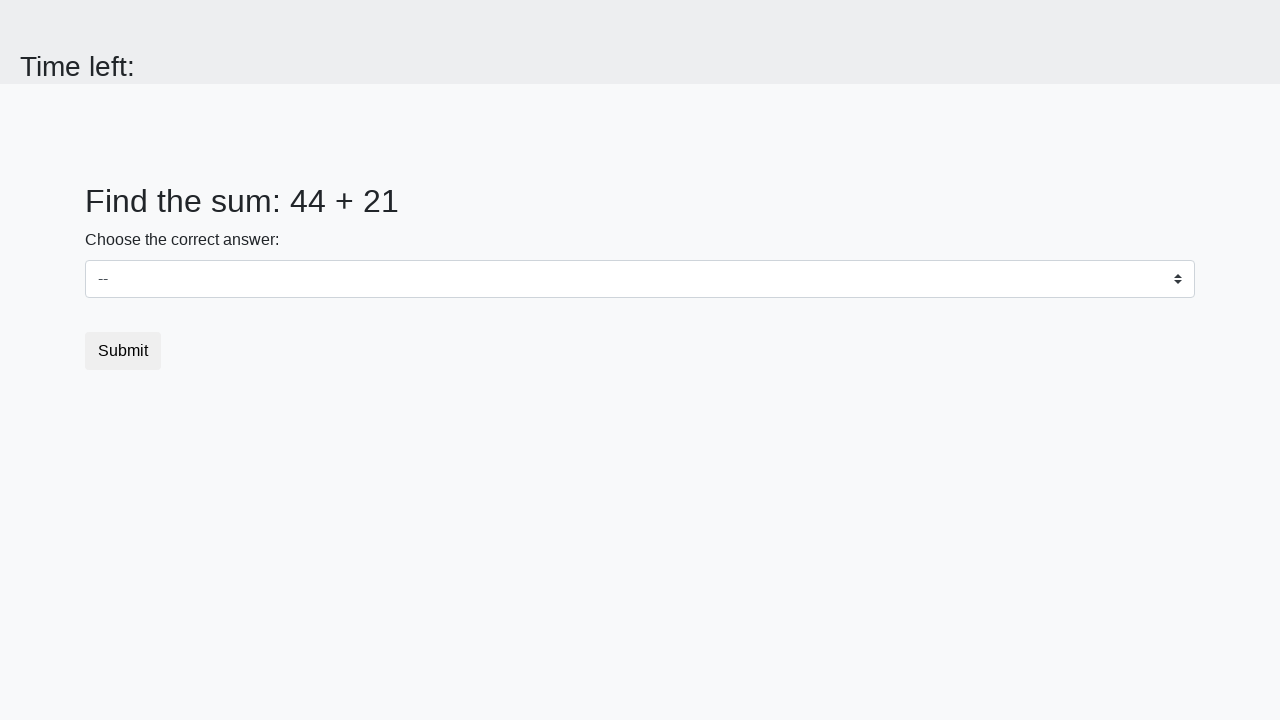

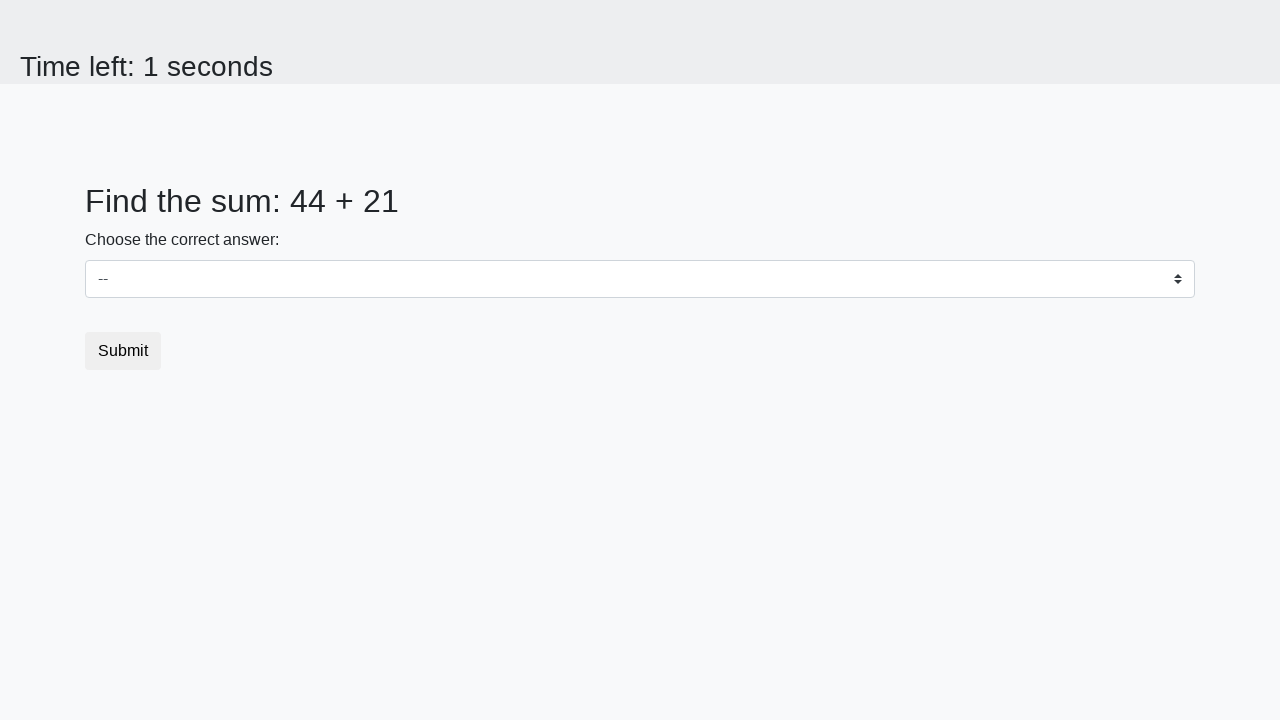